Tests a todo application by selecting existing items, adding a new todo item via the text input and submit button, and verifying the item appears in the list.

Starting URL: https://lambdatest.github.io/sample-todo-app/

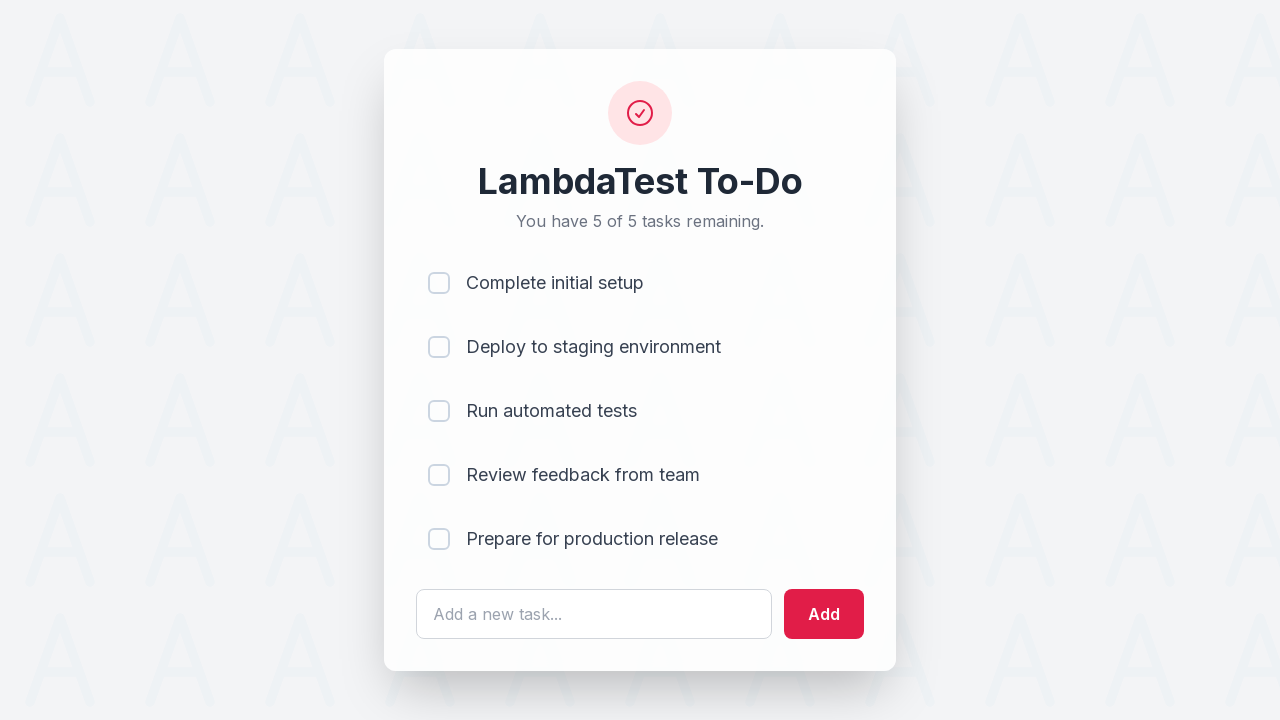

Selected first item in todo list at (439, 283) on [name='li1']
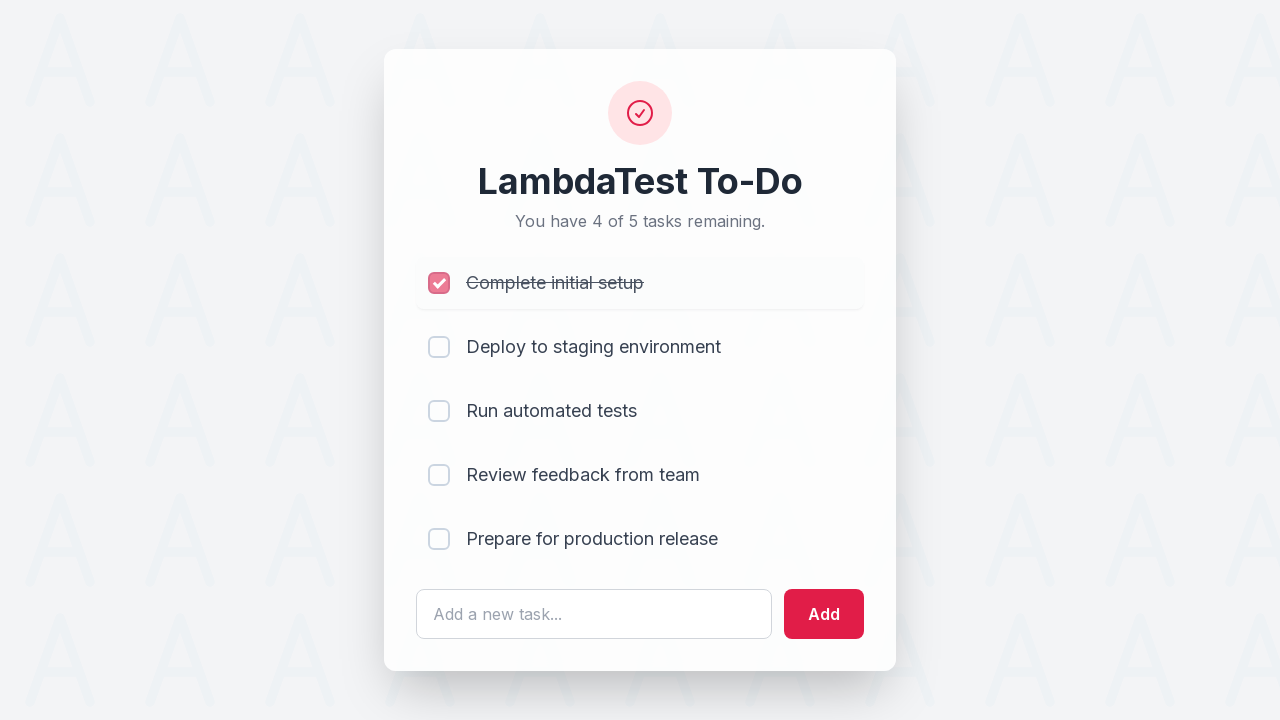

Selected second item in todo list at (439, 347) on [name='li2']
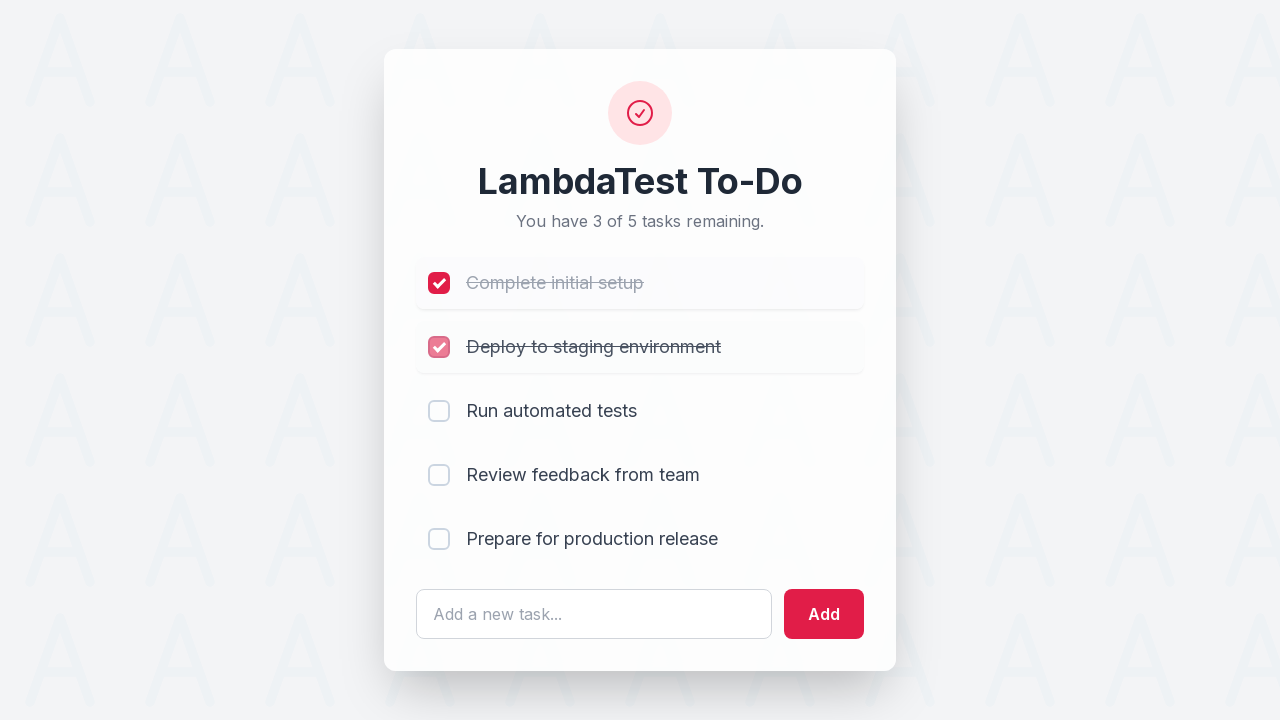

Filled todo input field with 'My new todo item' on #sampletodotext
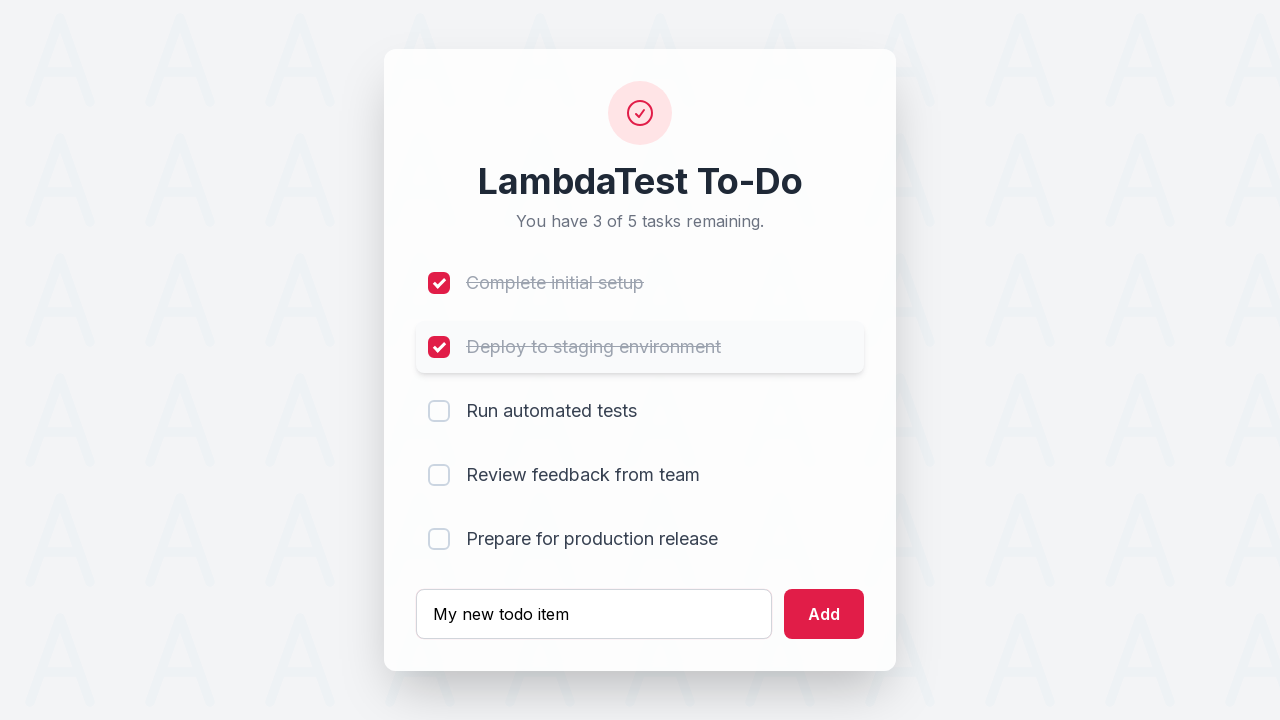

Clicked Add button to submit new todo item at (824, 614) on #addbutton
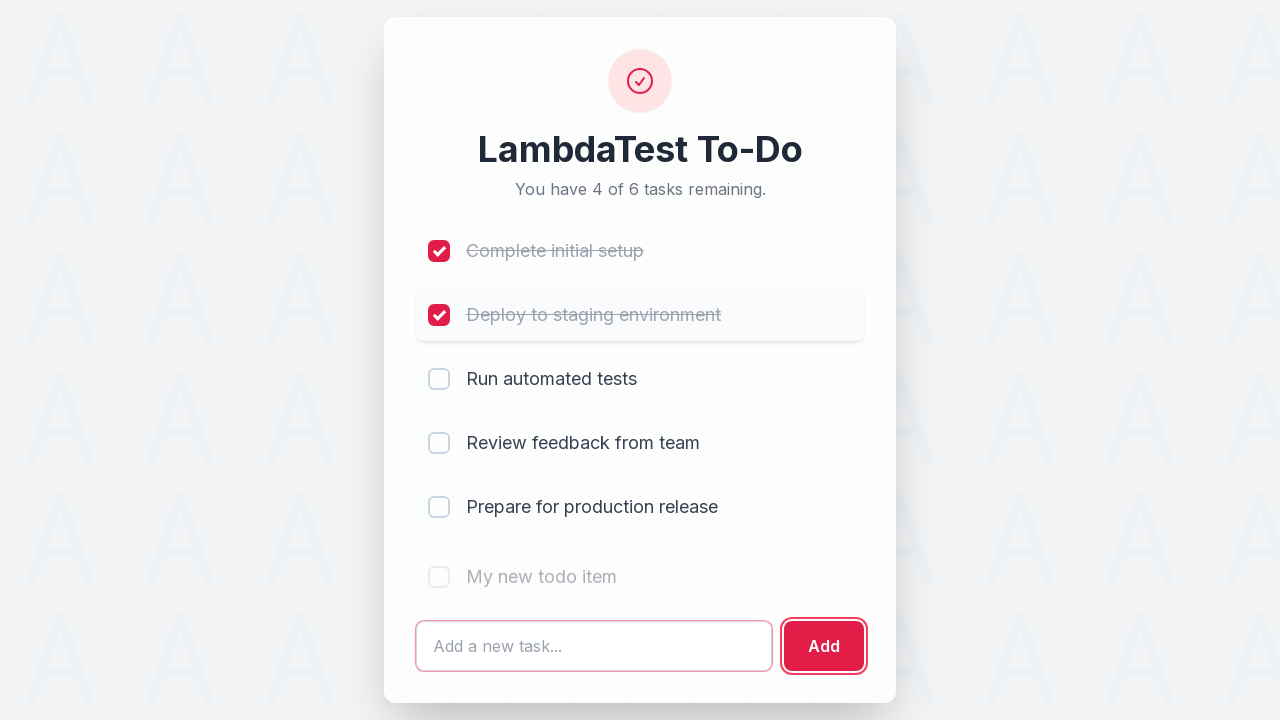

Verified new todo item appears in the list
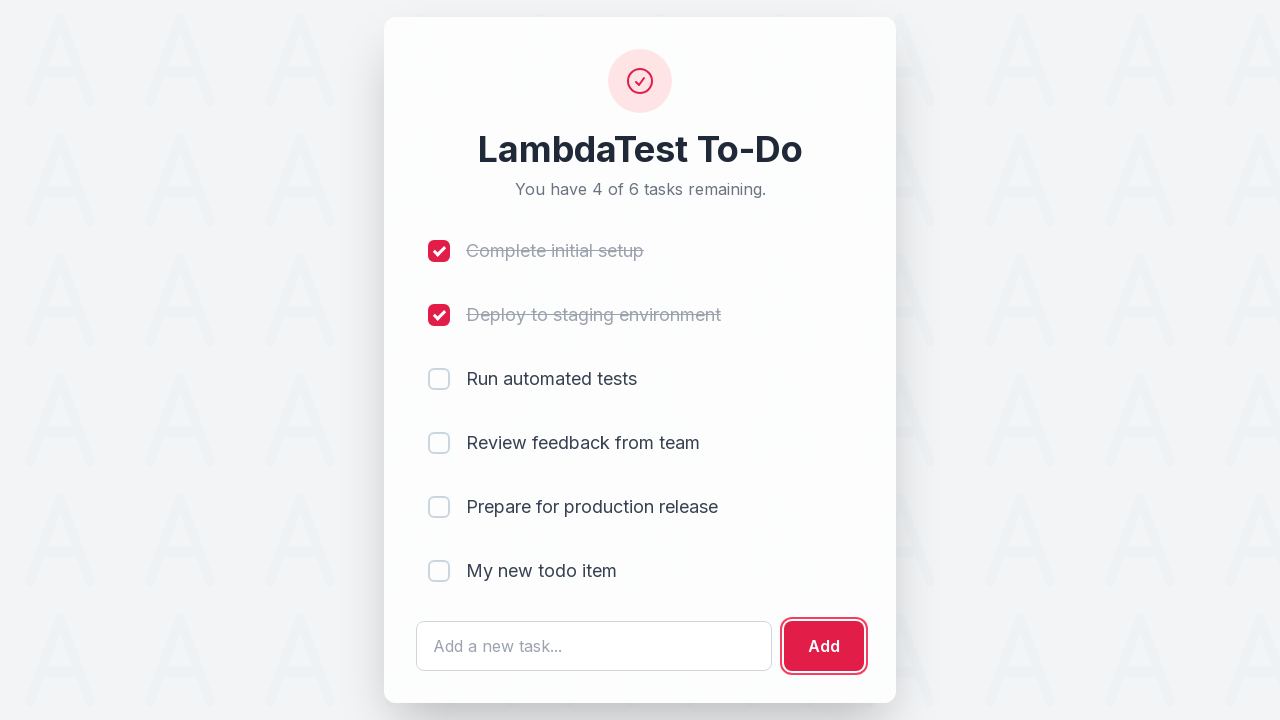

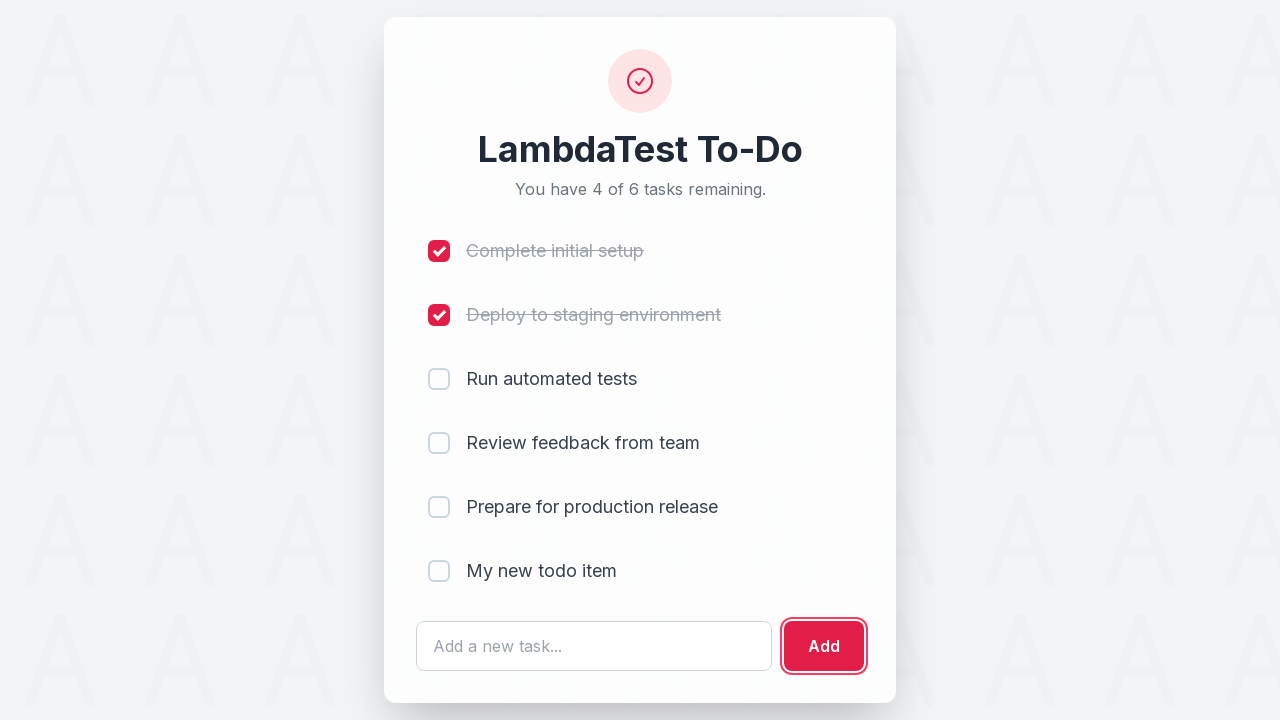